Tests that clicking All filter shows all items regardless of completion status

Starting URL: https://demo.playwright.dev/todomvc

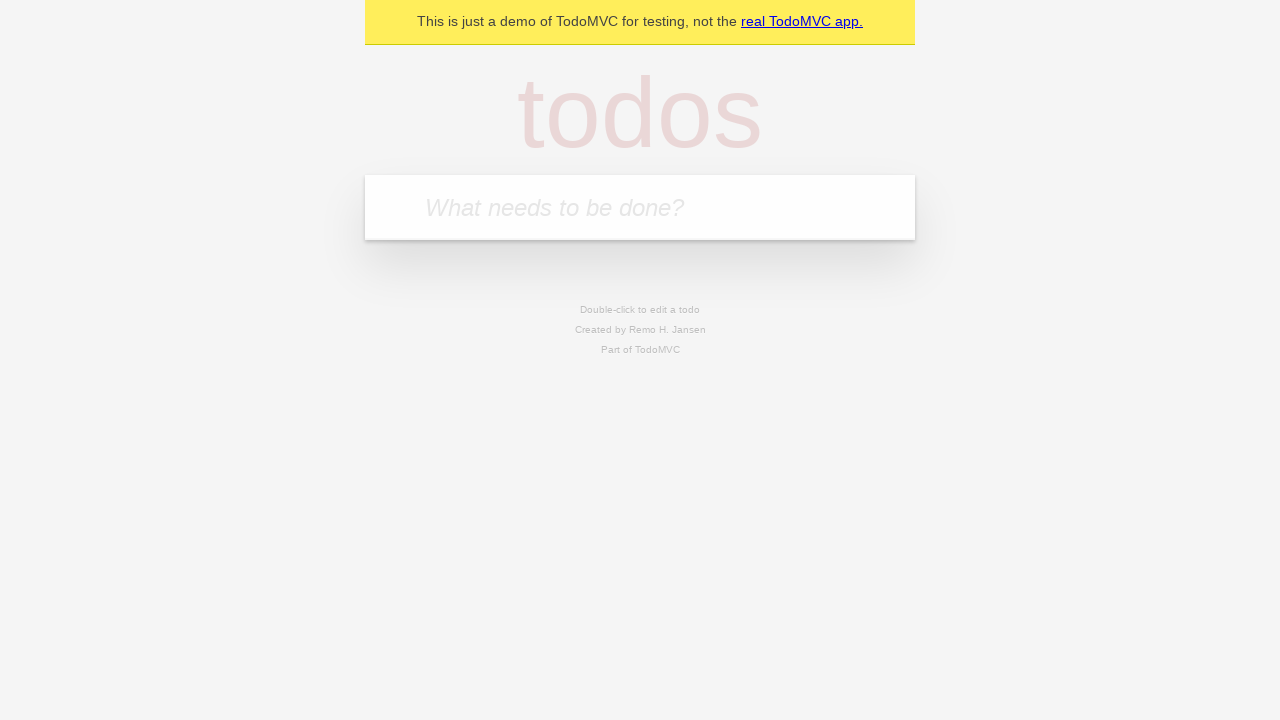

Filled todo input with 'buy some cheese' on internal:attr=[placeholder="What needs to be done?"i]
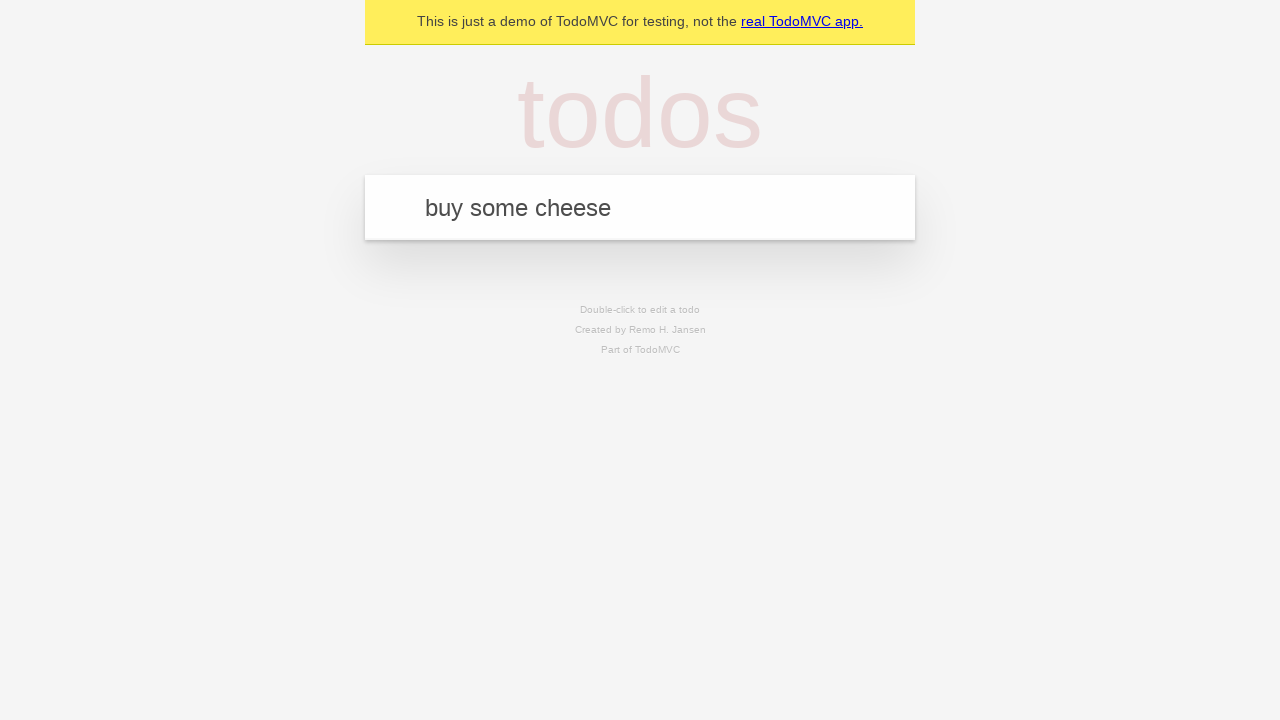

Pressed Enter to create todo 'buy some cheese' on internal:attr=[placeholder="What needs to be done?"i]
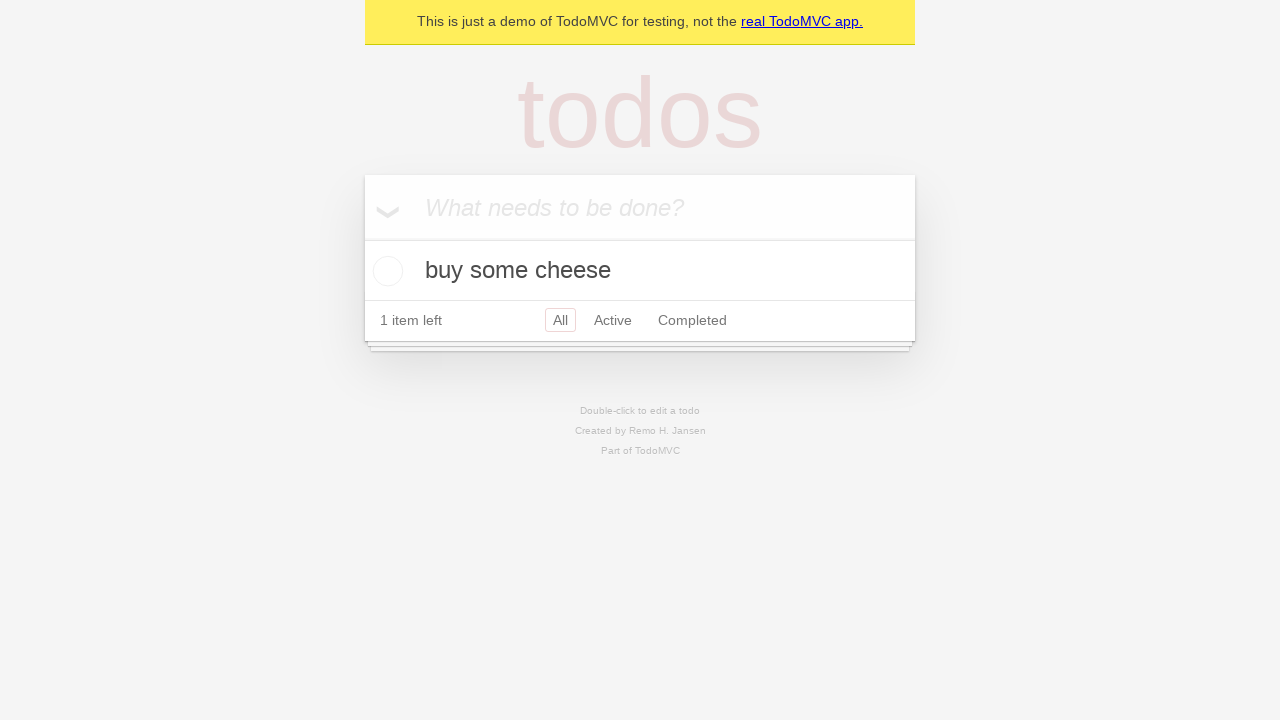

Filled todo input with 'feed the cat' on internal:attr=[placeholder="What needs to be done?"i]
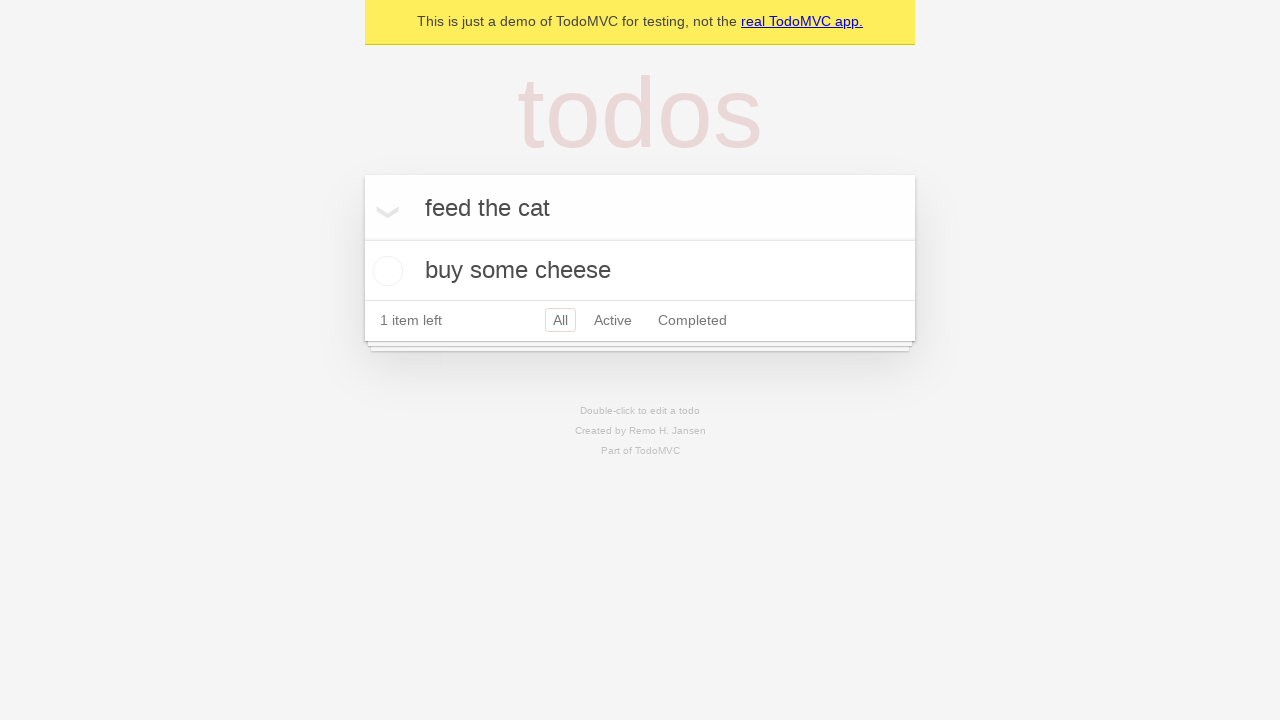

Pressed Enter to create todo 'feed the cat' on internal:attr=[placeholder="What needs to be done?"i]
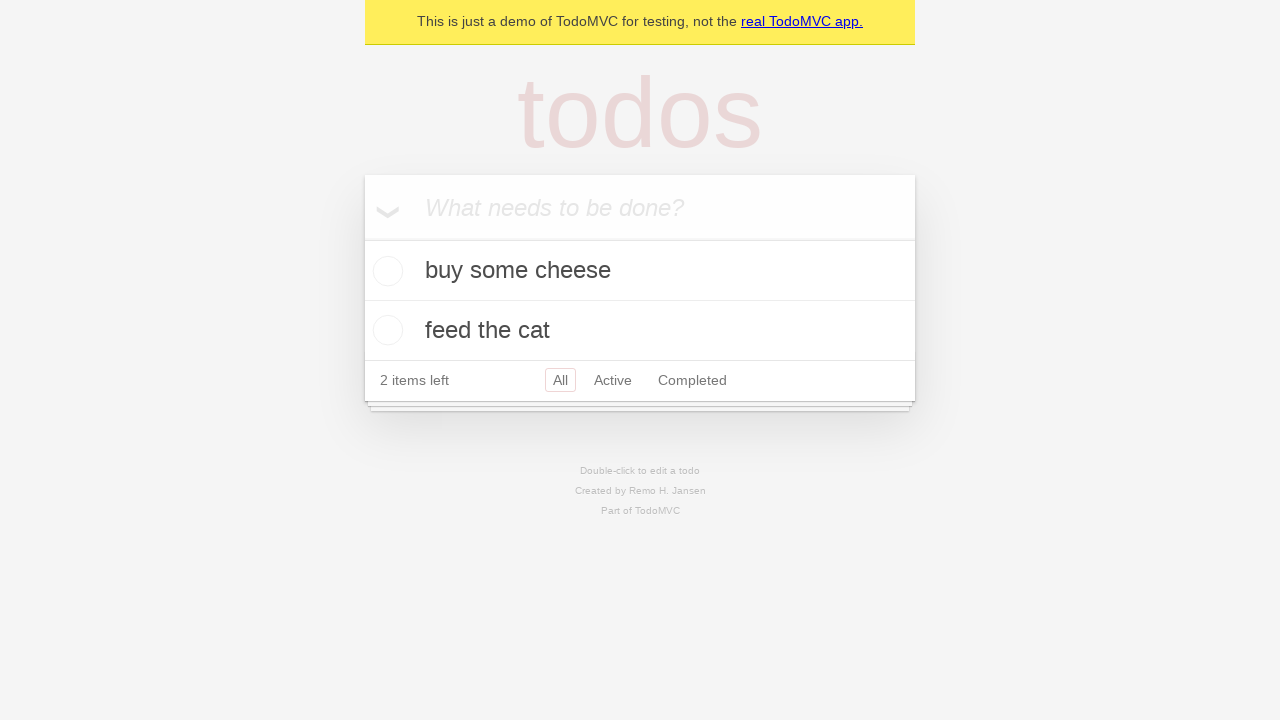

Filled todo input with 'book a doctors appointment' on internal:attr=[placeholder="What needs to be done?"i]
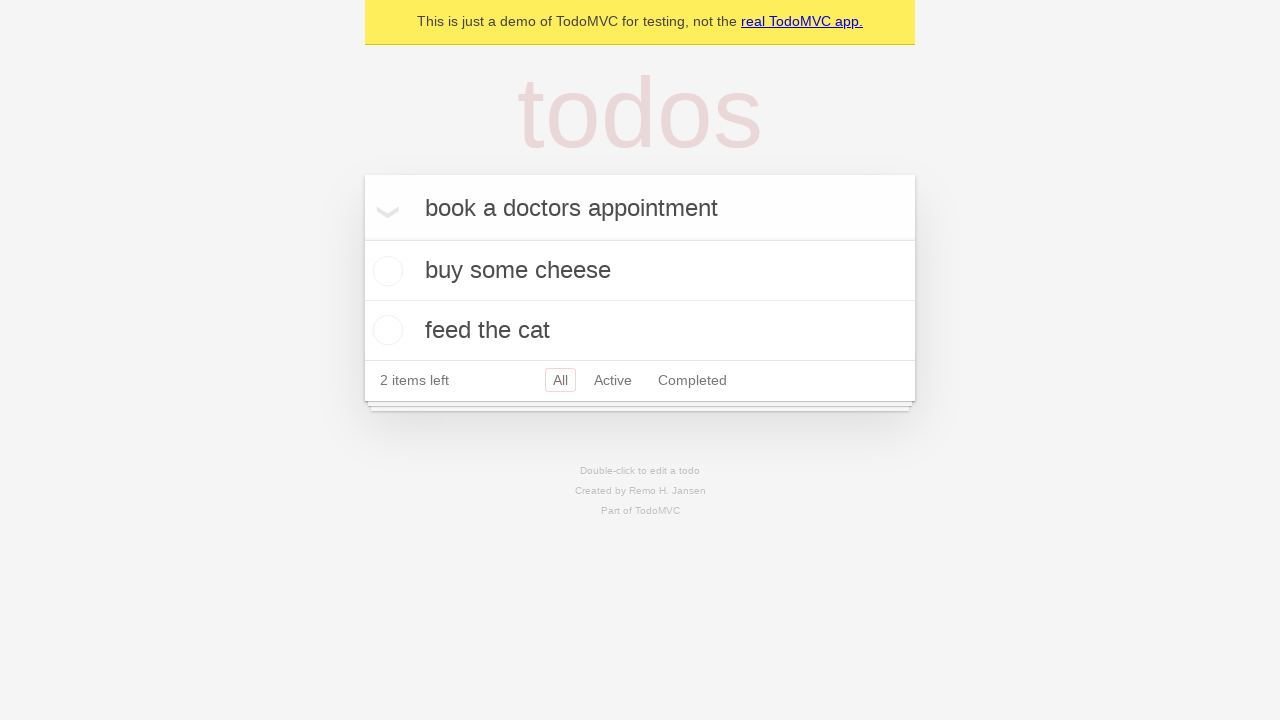

Pressed Enter to create todo 'book a doctors appointment' on internal:attr=[placeholder="What needs to be done?"i]
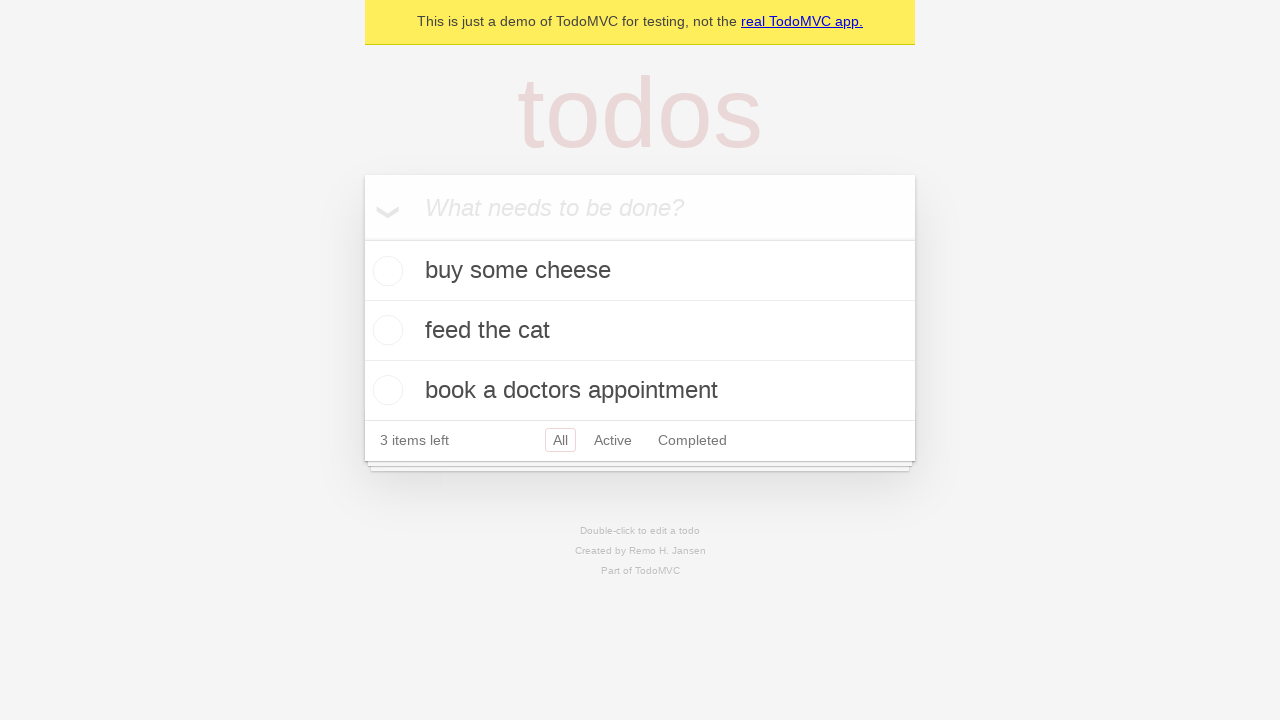

Waited for all 3 todo items to be created
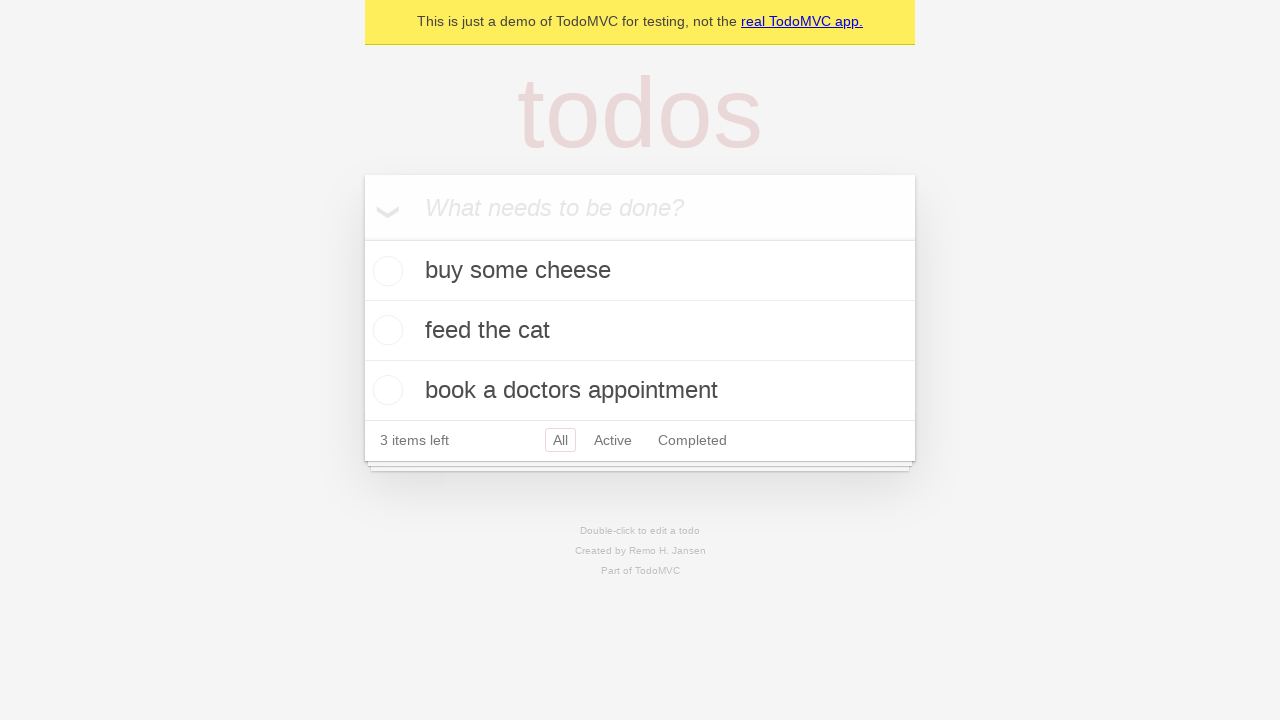

Checked the second todo item to mark it as completed at (385, 330) on internal:testid=[data-testid="todo-item"s] >> nth=1 >> internal:role=checkbox
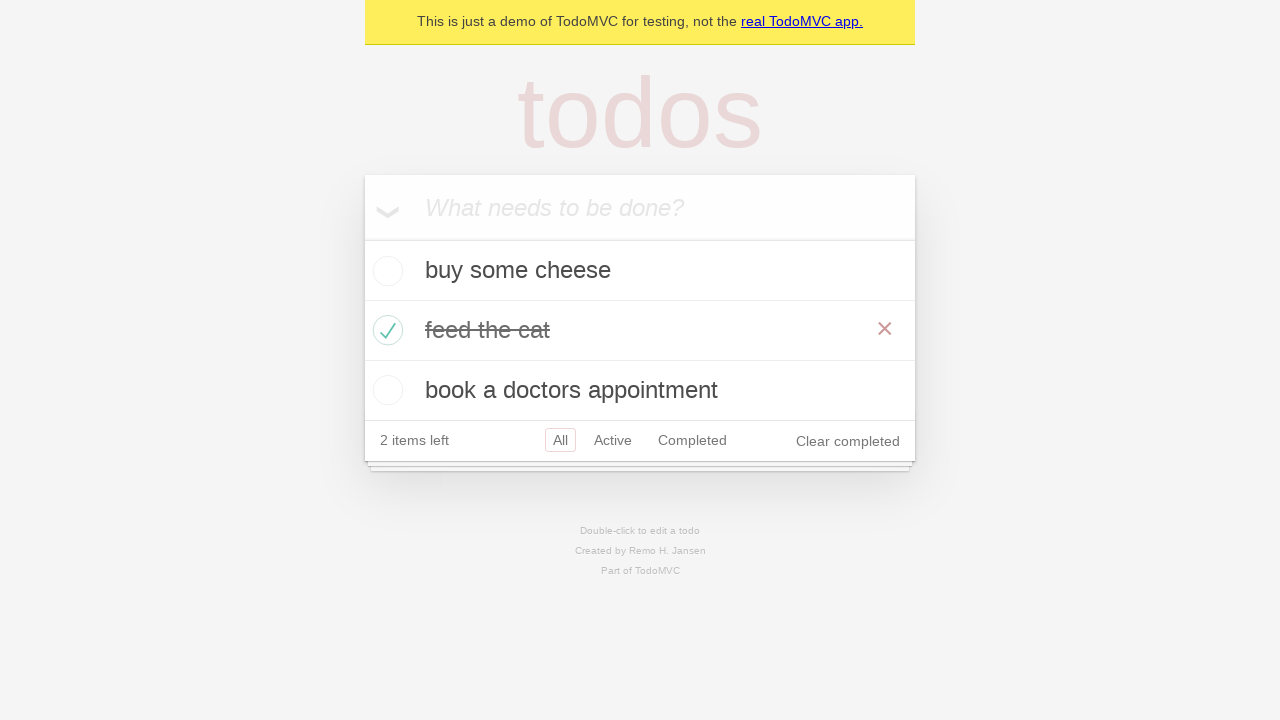

Clicked 'Active' filter to show only active items at (613, 440) on internal:role=link[name="Active"i]
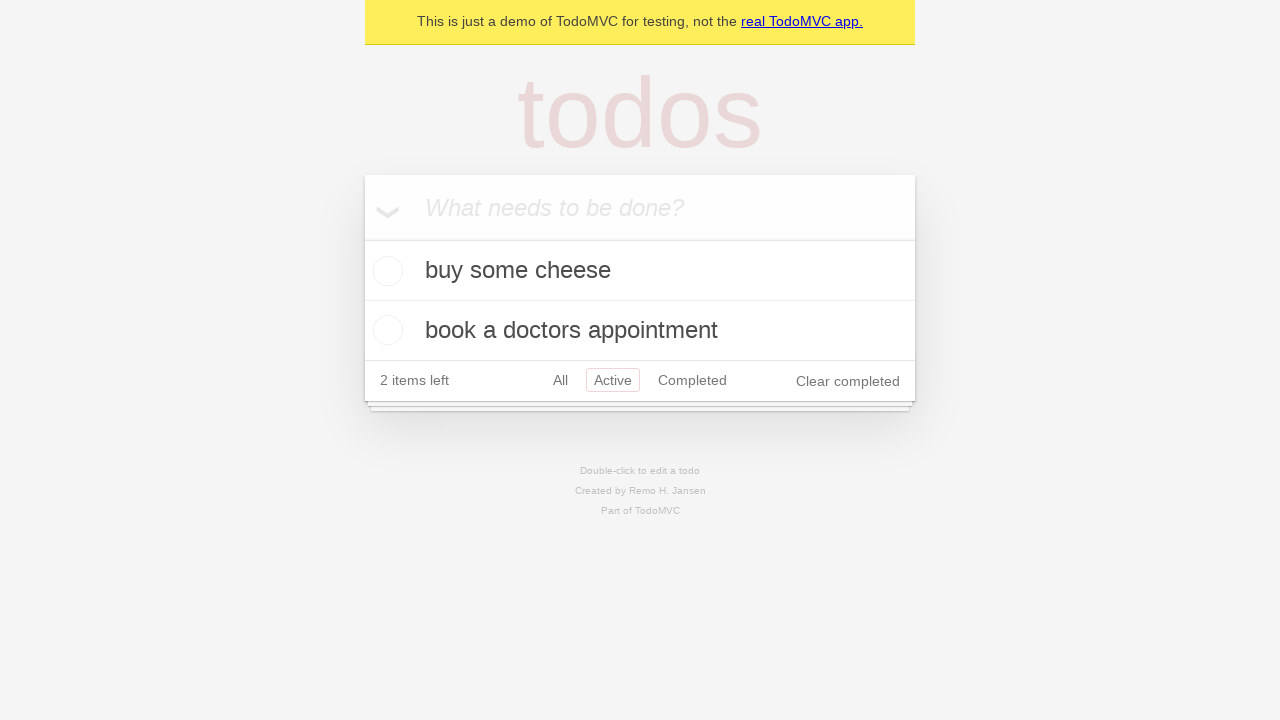

Clicked 'Completed' filter to show only completed items at (692, 380) on internal:role=link[name="Completed"i]
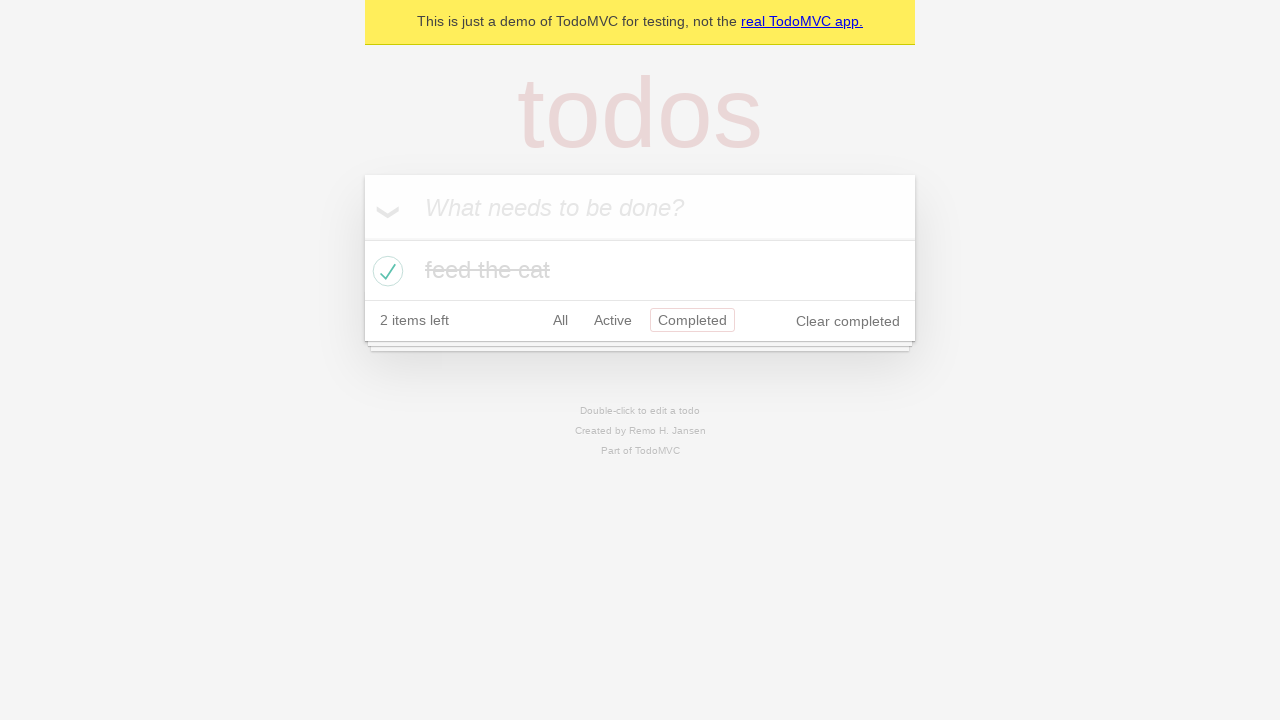

Clicked 'All' filter to display all items at (560, 320) on internal:role=link[name="All"i]
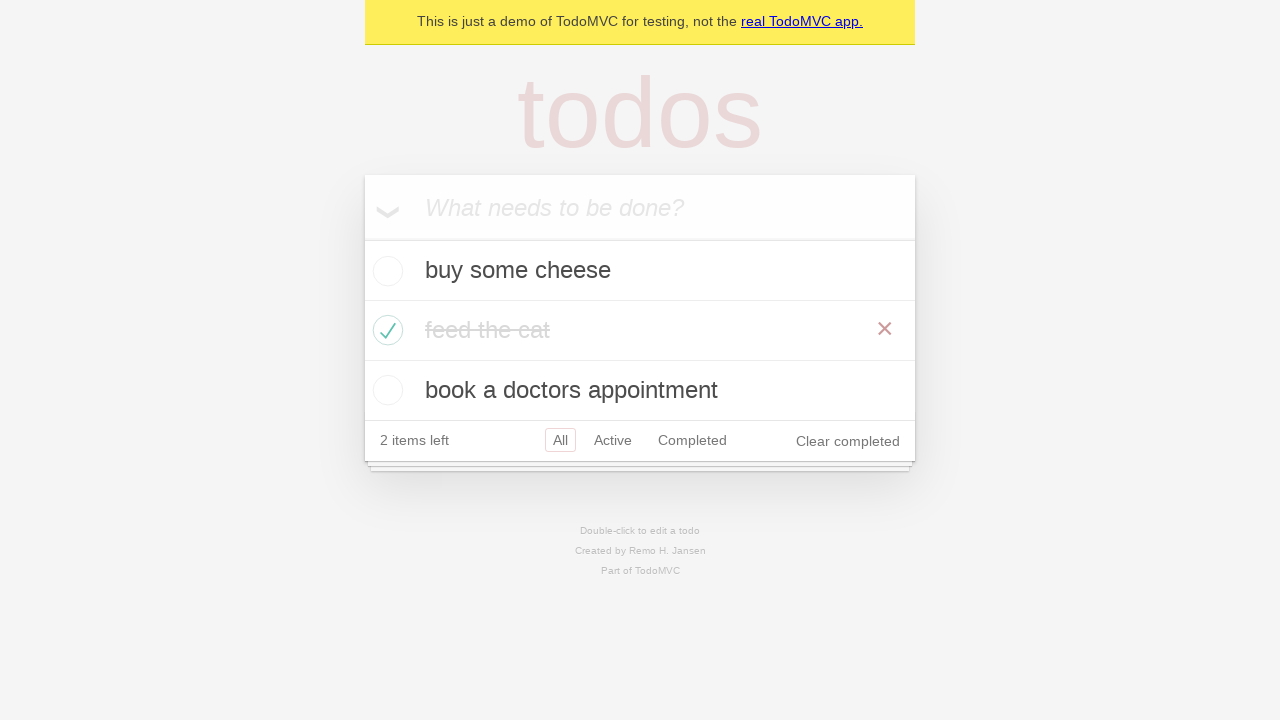

Verified that all 3 todo items are displayed after clicking 'All' filter
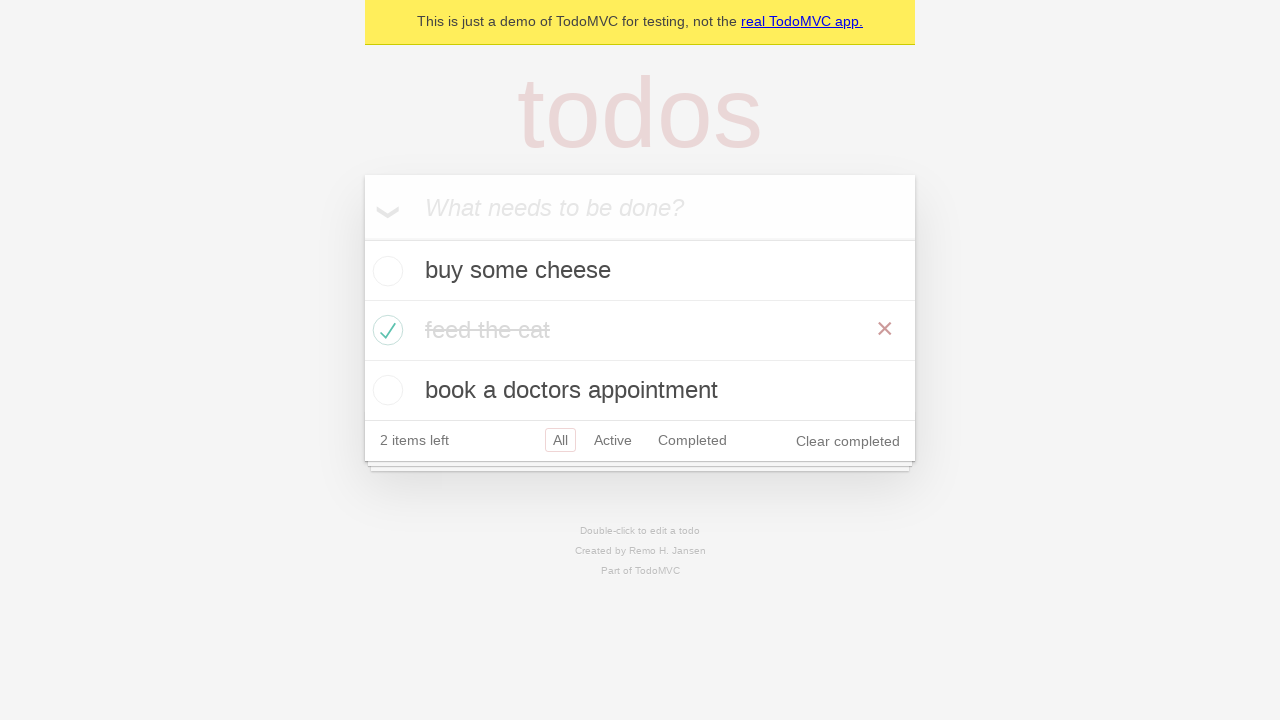

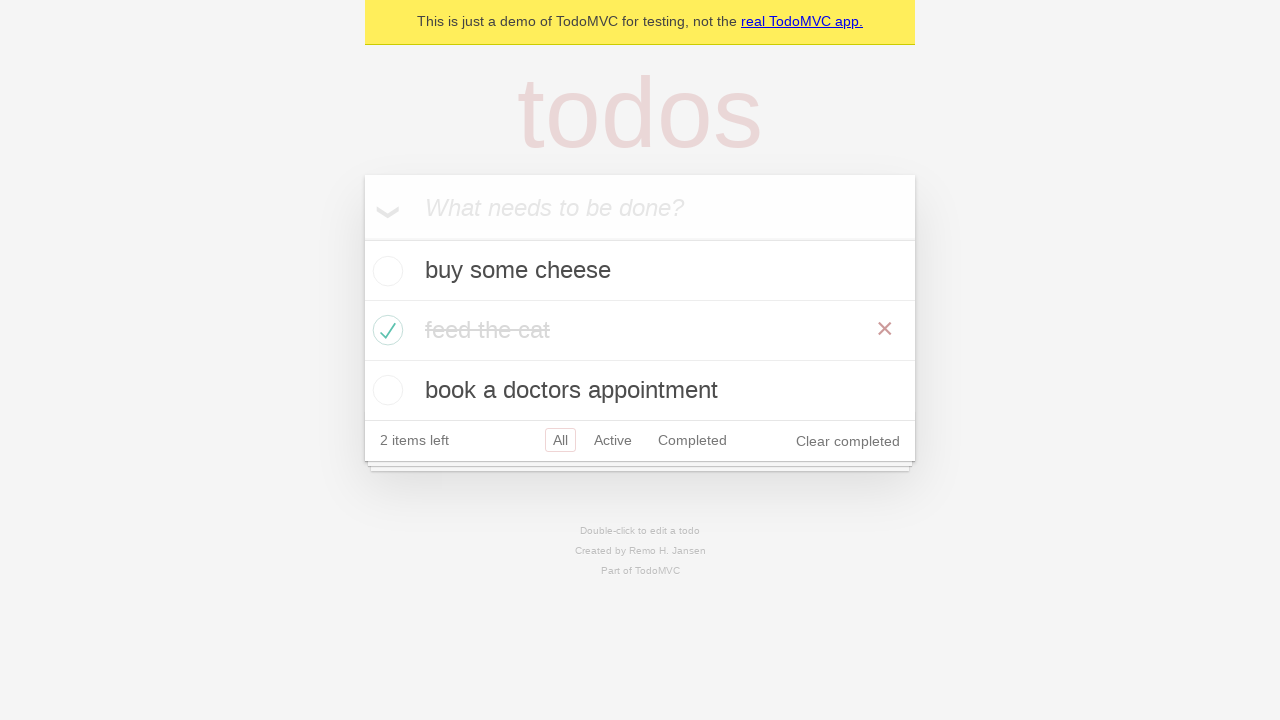